Tests a math quiz form by reading two numbers from the page, calculating their sum, selecting the result from a dropdown, and submitting the form.

Starting URL: http://suninjuly.github.io/selects2.html

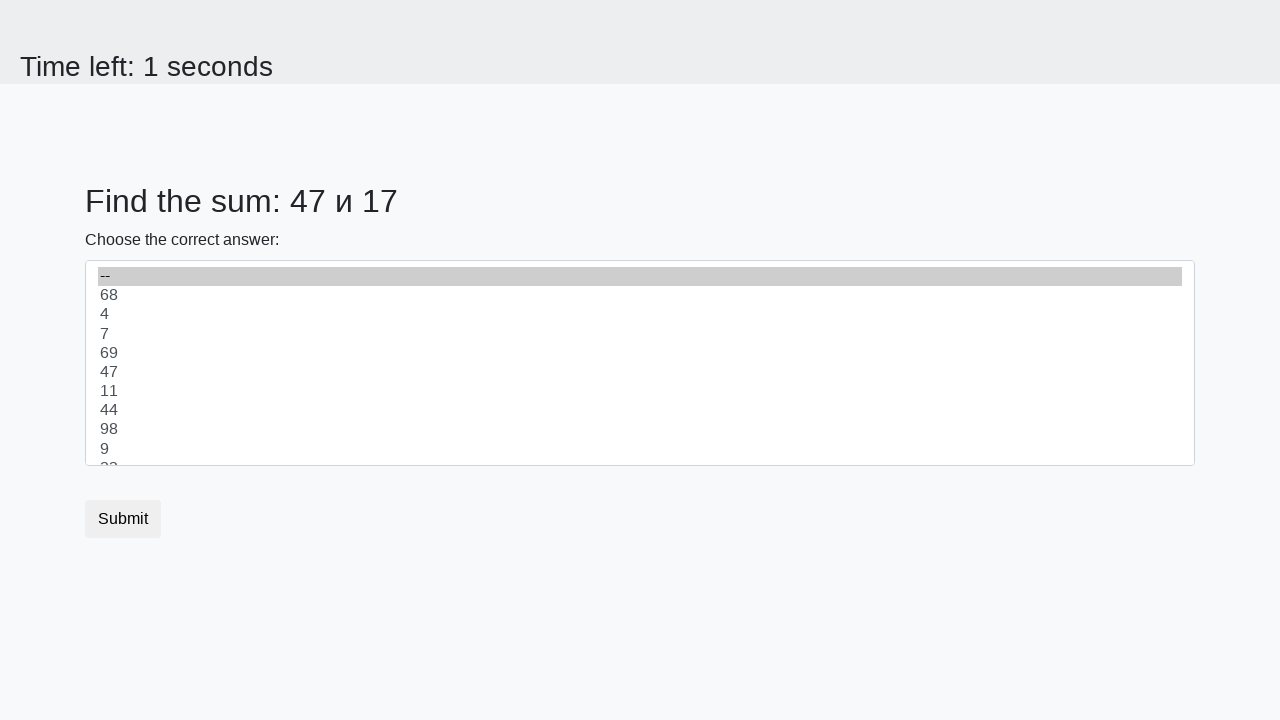

Read first number from #num1 element
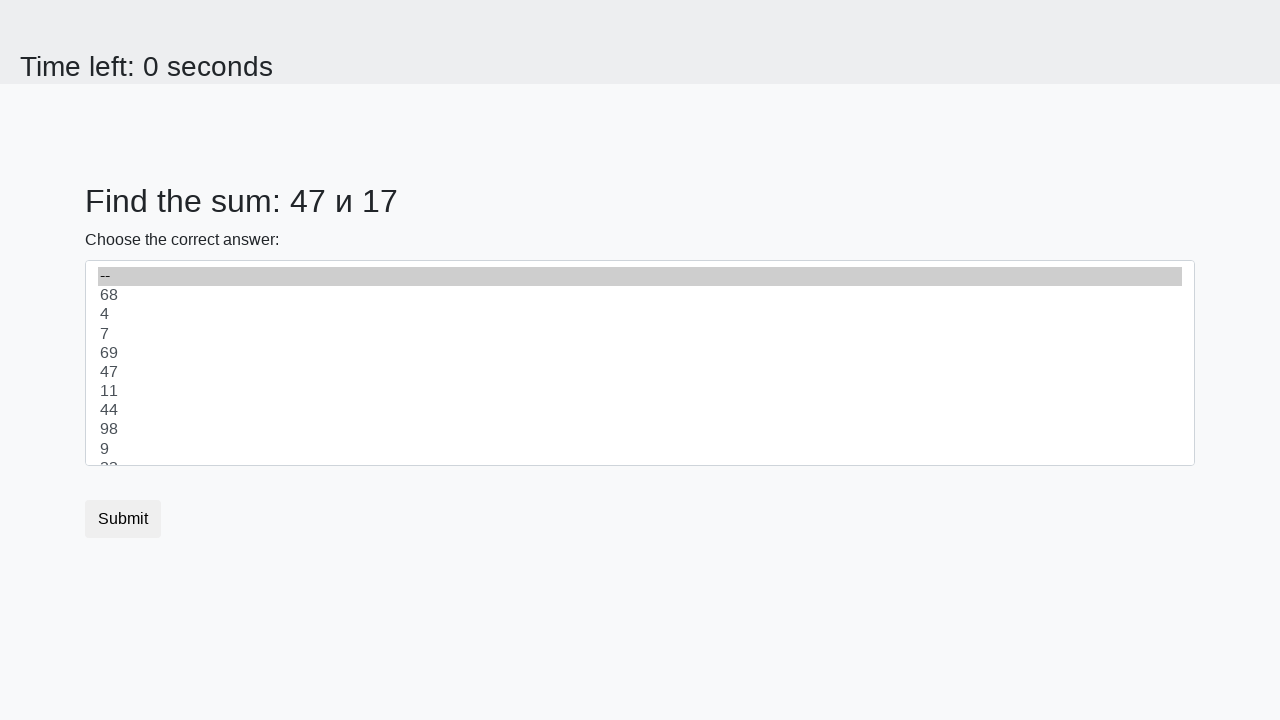

Read second number from #num2 element
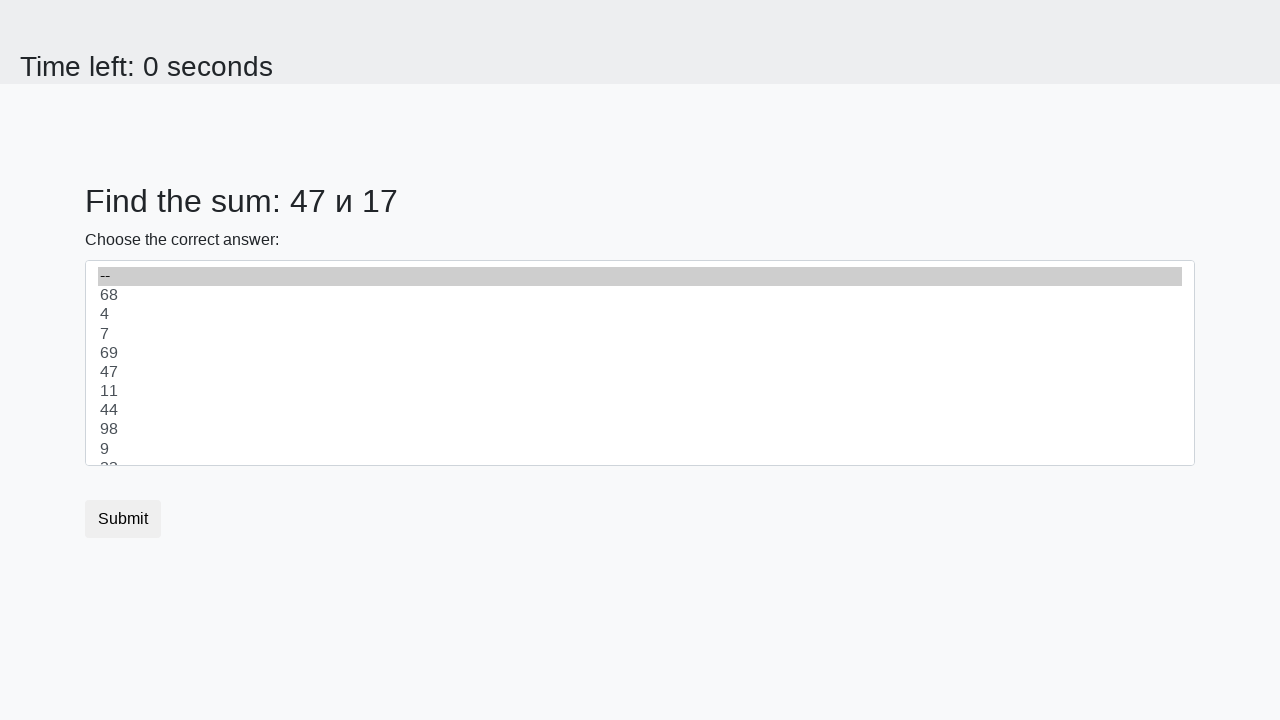

Calculated sum: 47 + 17 = 64
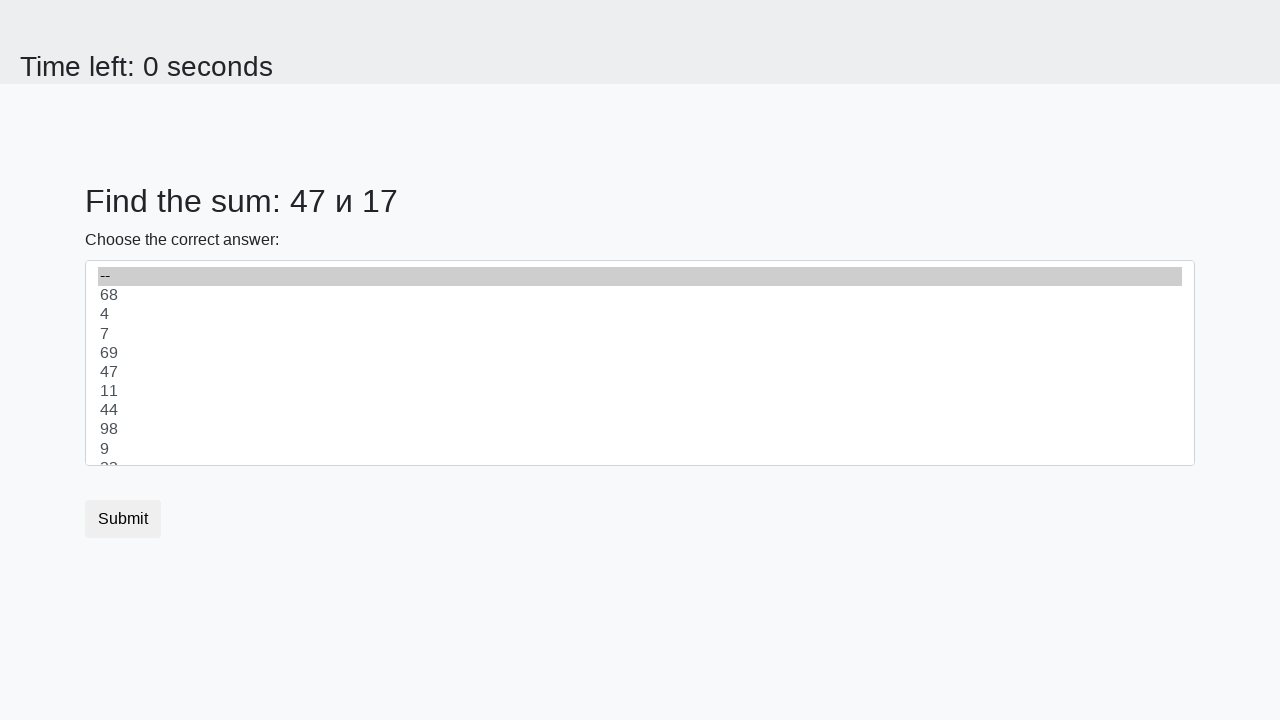

Selected value 64 from dropdown on #dropdown
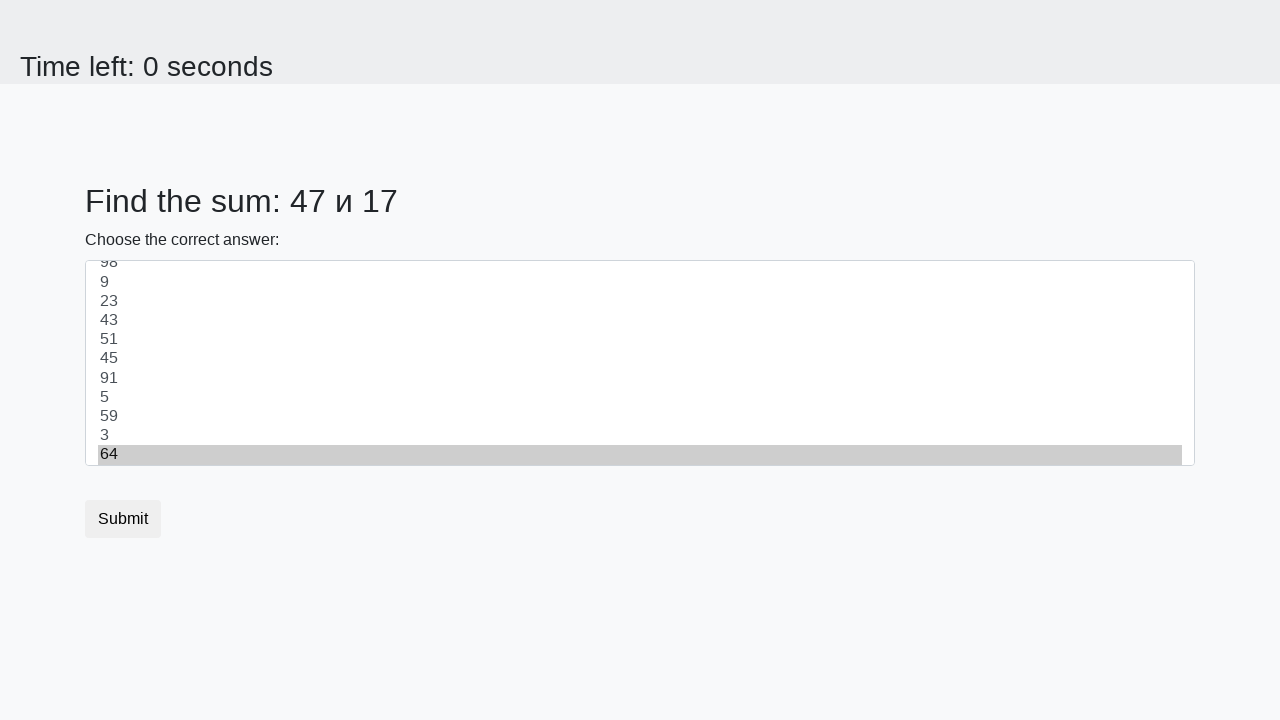

Clicked submit button to submit the form at (123, 519) on button[type='submit']
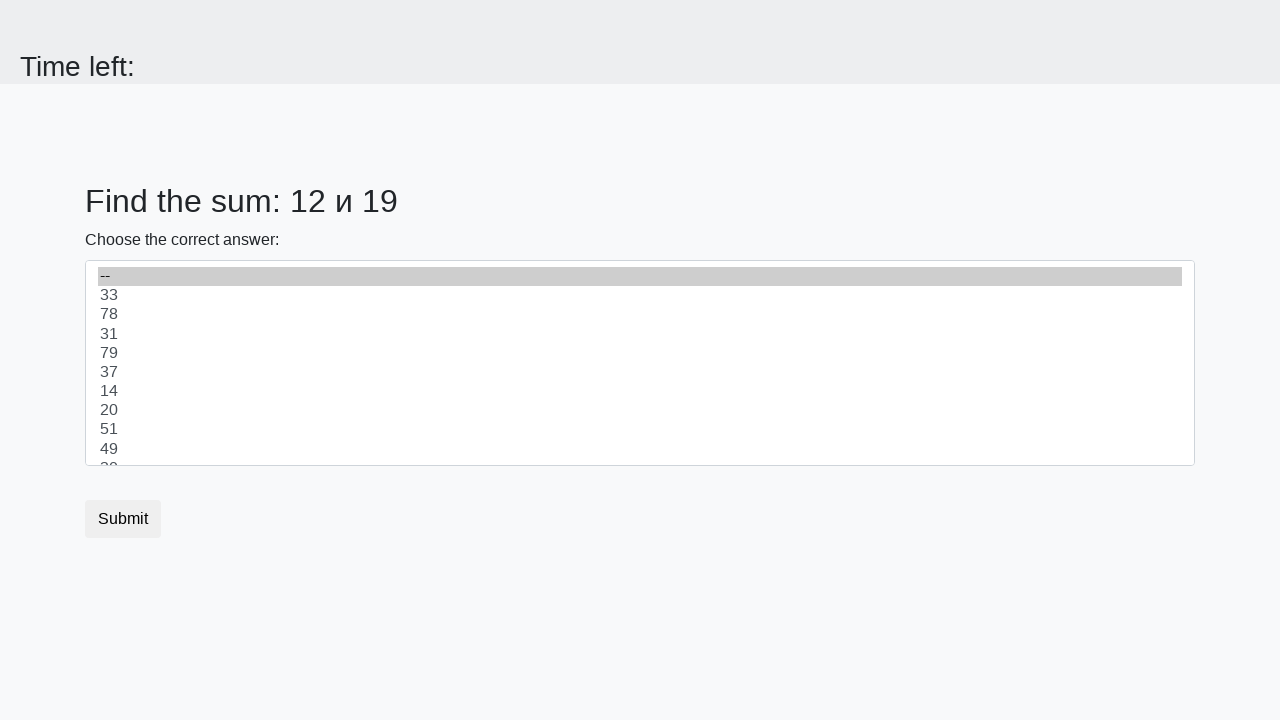

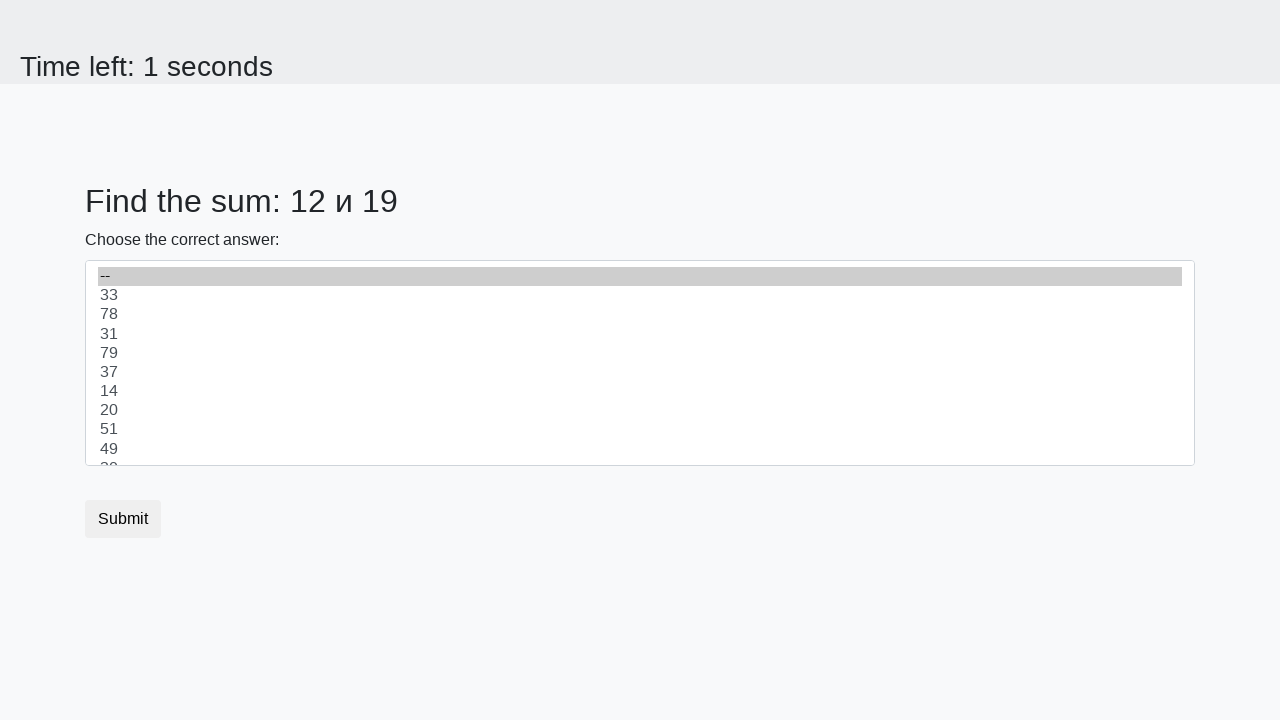